Tests plot interactions including zoom gesture, reset, and pan mode switching

Starting URL: https://badj.github.io/NZGovDebtTrends2002-2025/

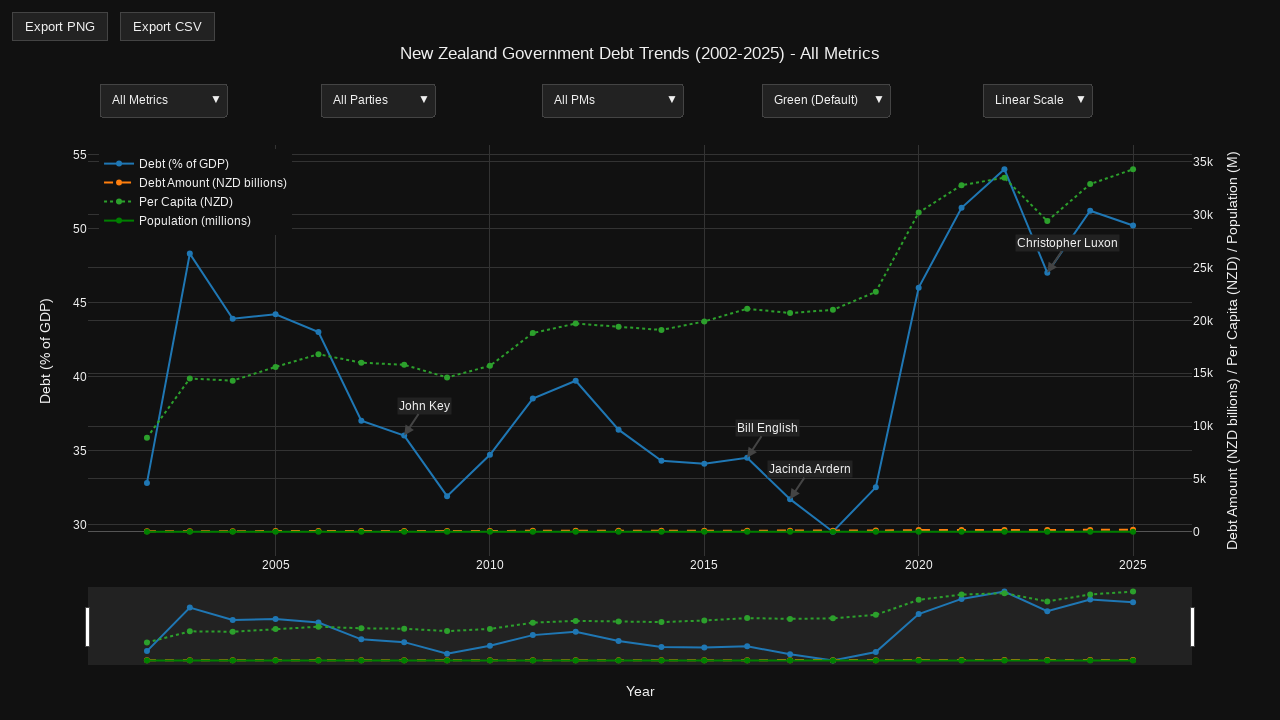

Plot container became visible
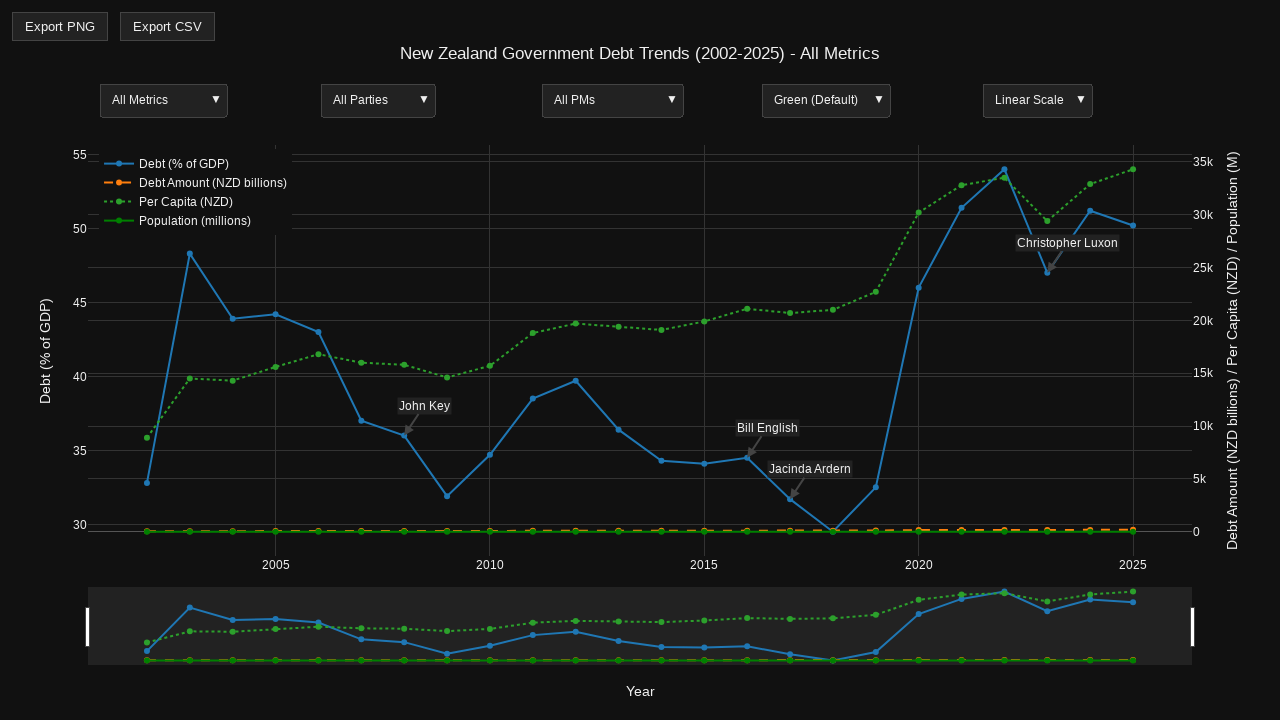

Hovered over plot container to show mode bar at (640, 370) on .js-plotly-plot
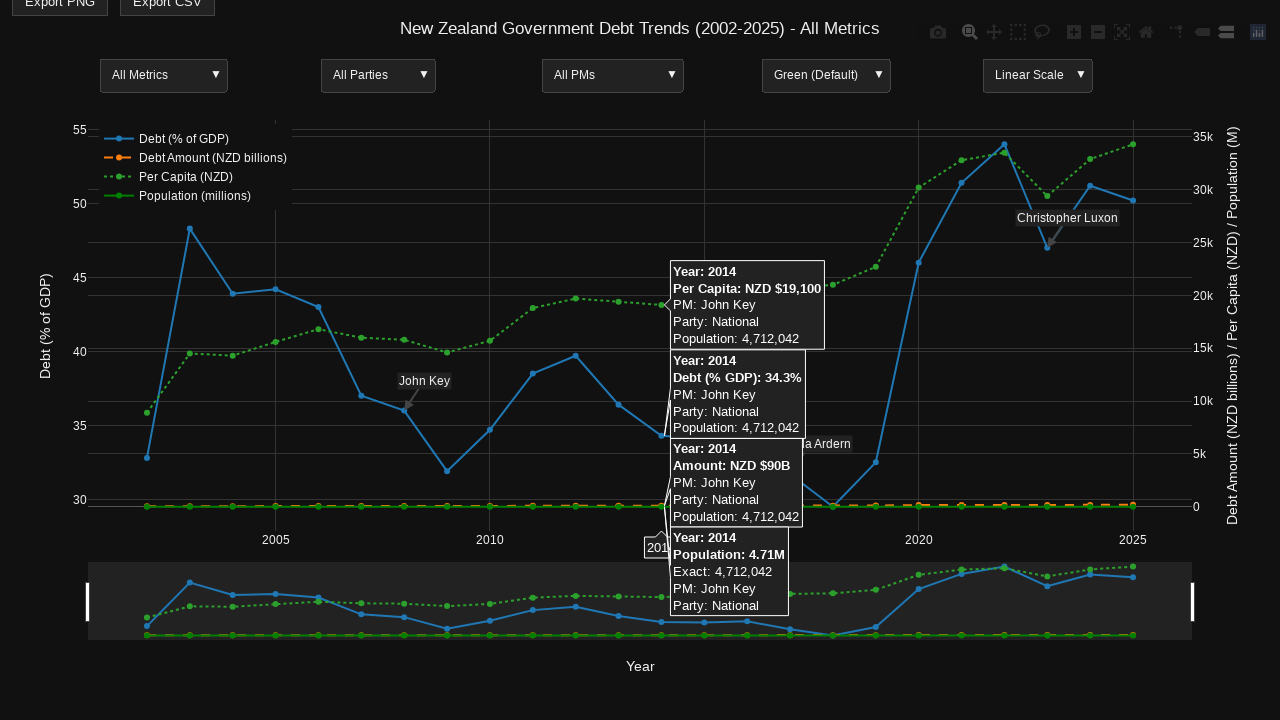

Mode bar appeared
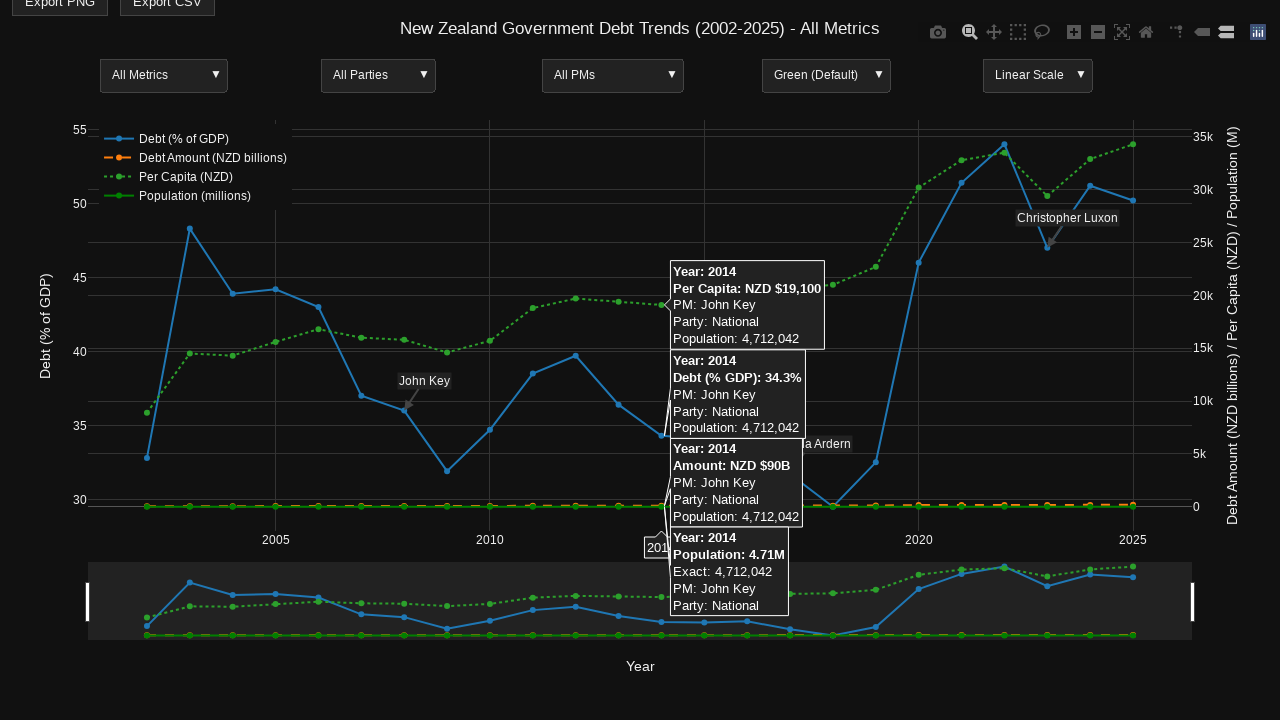

Zoom button became visible
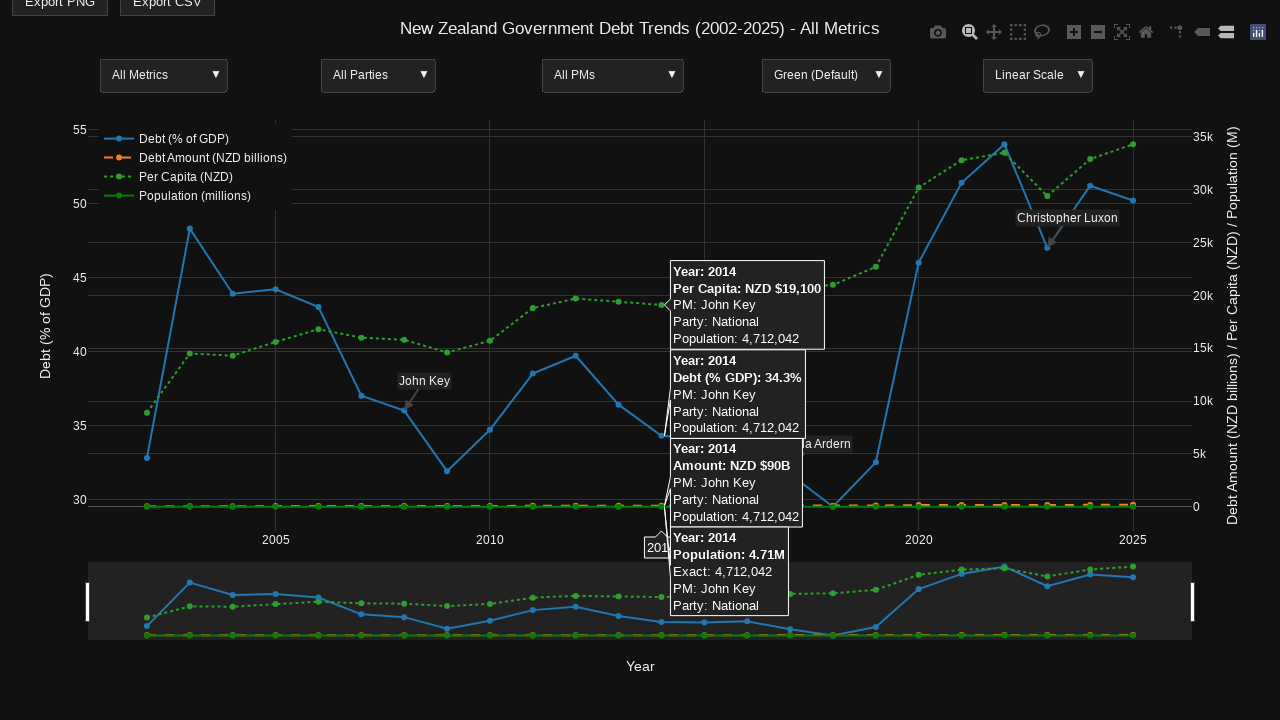

Clicked zoom button to activate zoom mode at (970, 32) on a.modebar-btn[data-attr="dragmode"][data-val="zoom"]
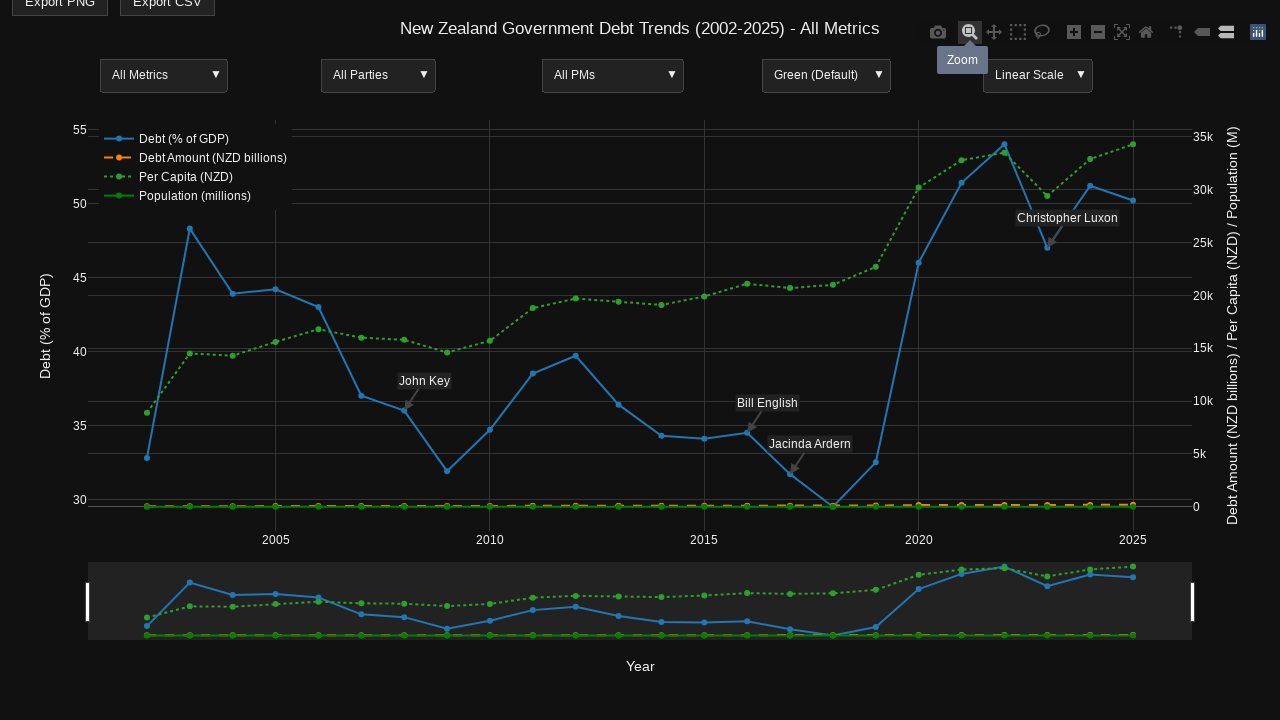

Retrieved plot container dimensions
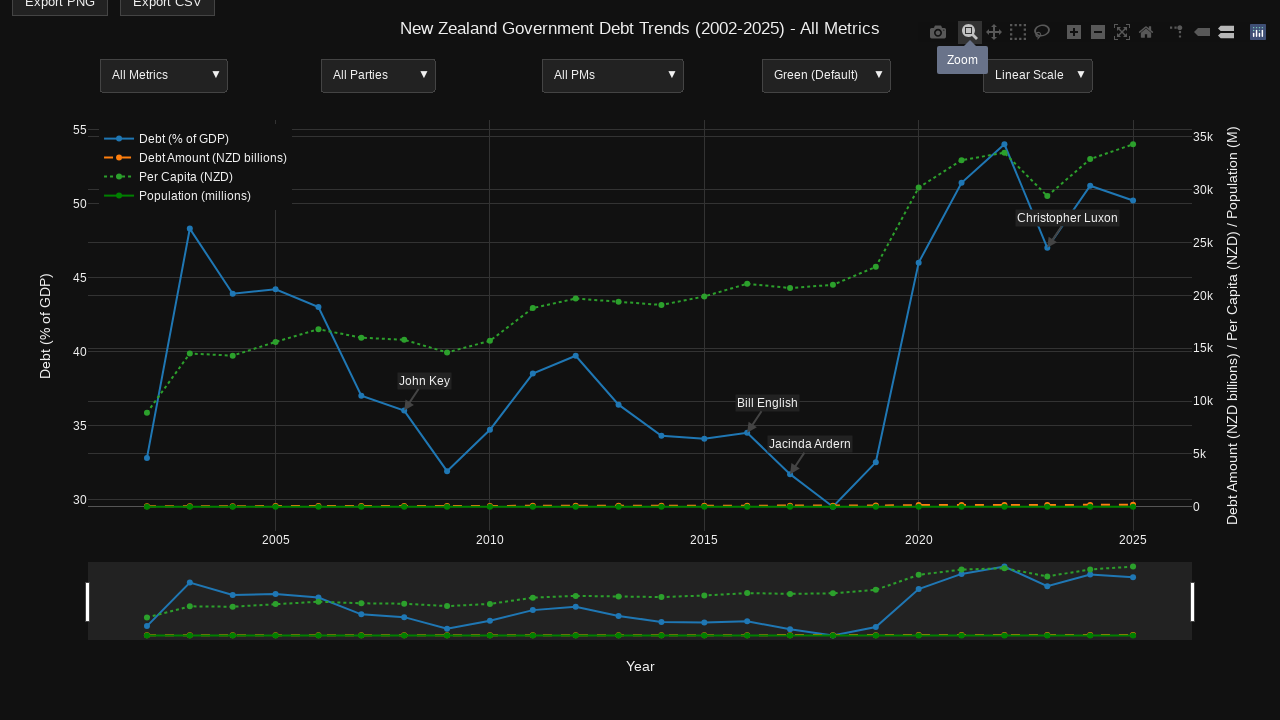

Moved mouse to initial zoom position (25% point) at (324, 195)
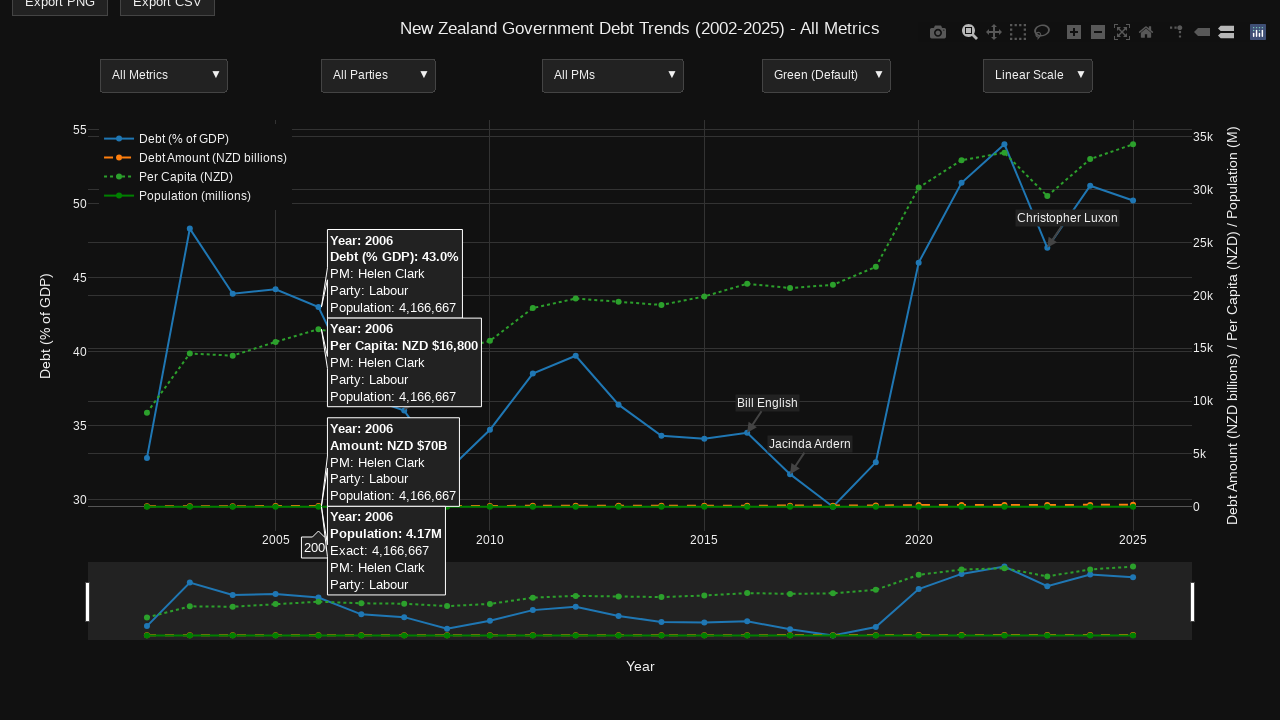

Pressed mouse button down to start zoom drag at (324, 195)
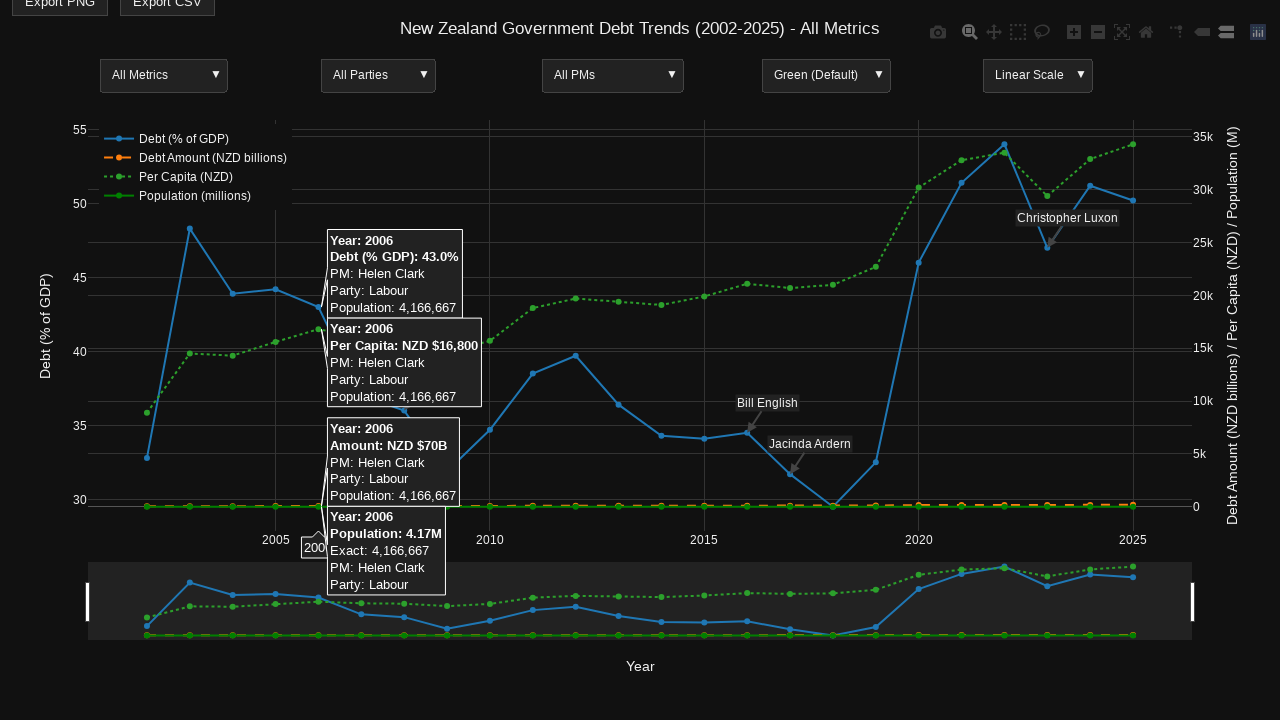

Dragged mouse to final zoom position (75% point) at (956, 545)
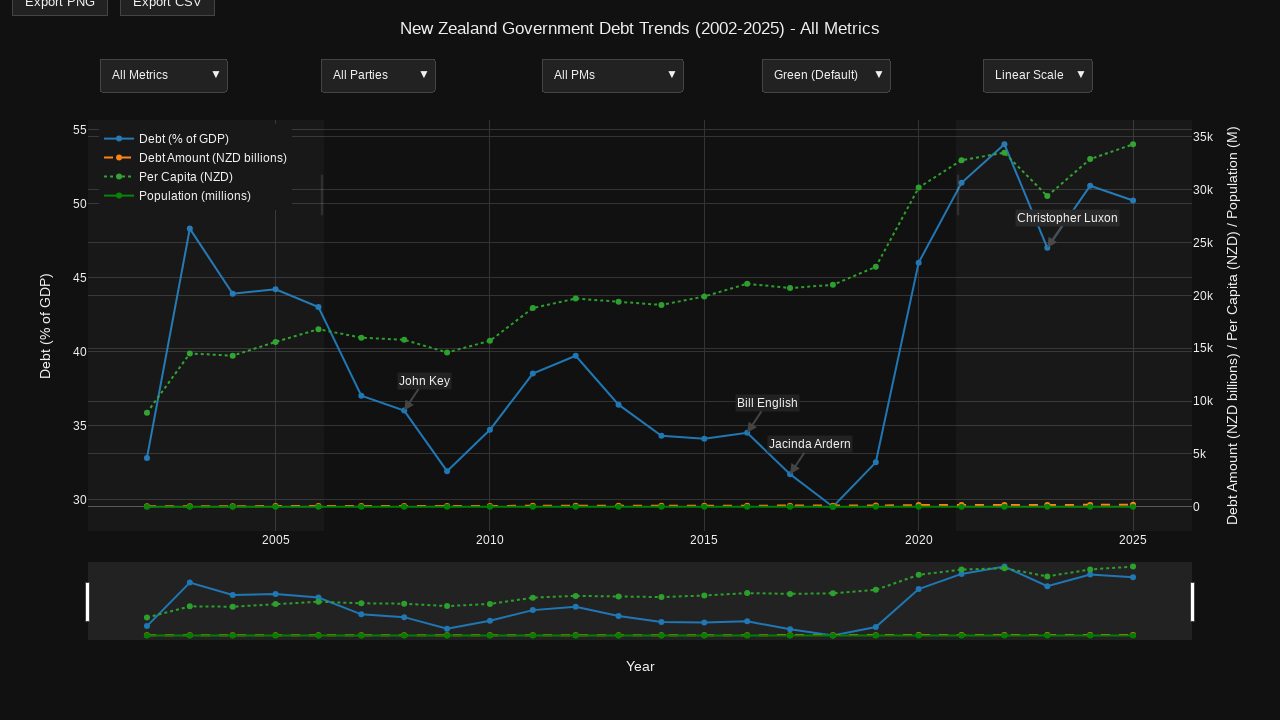

Released mouse button to complete zoom gesture at (956, 545)
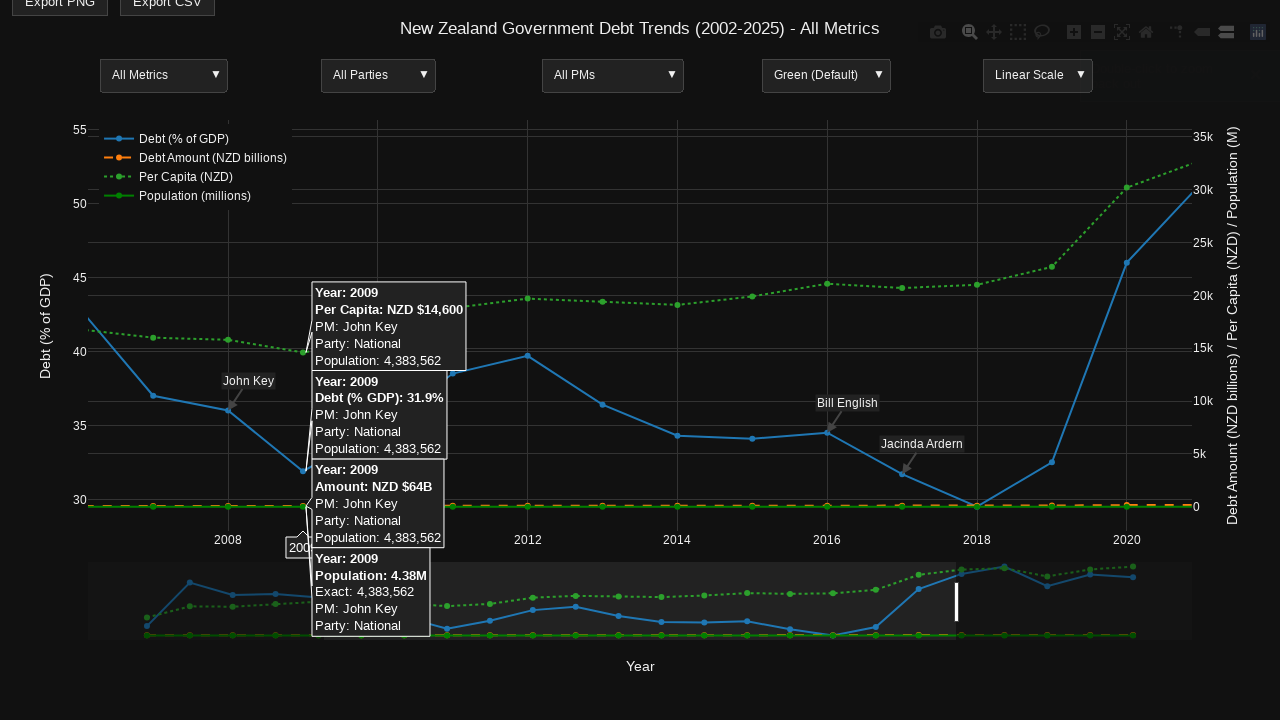

Reset button became visible
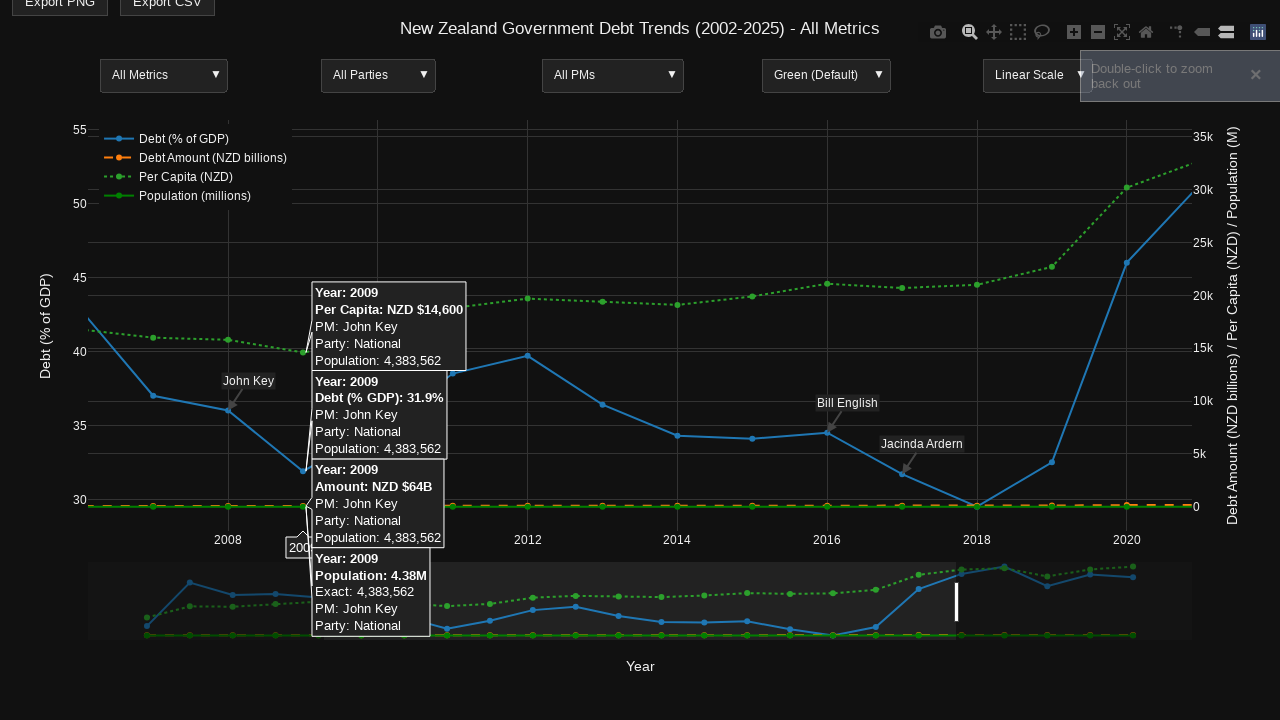

Clicked reset button to reset plot axes at (1146, 32) on a.modebar-btn[data-attr="zoom"][data-val="reset"]
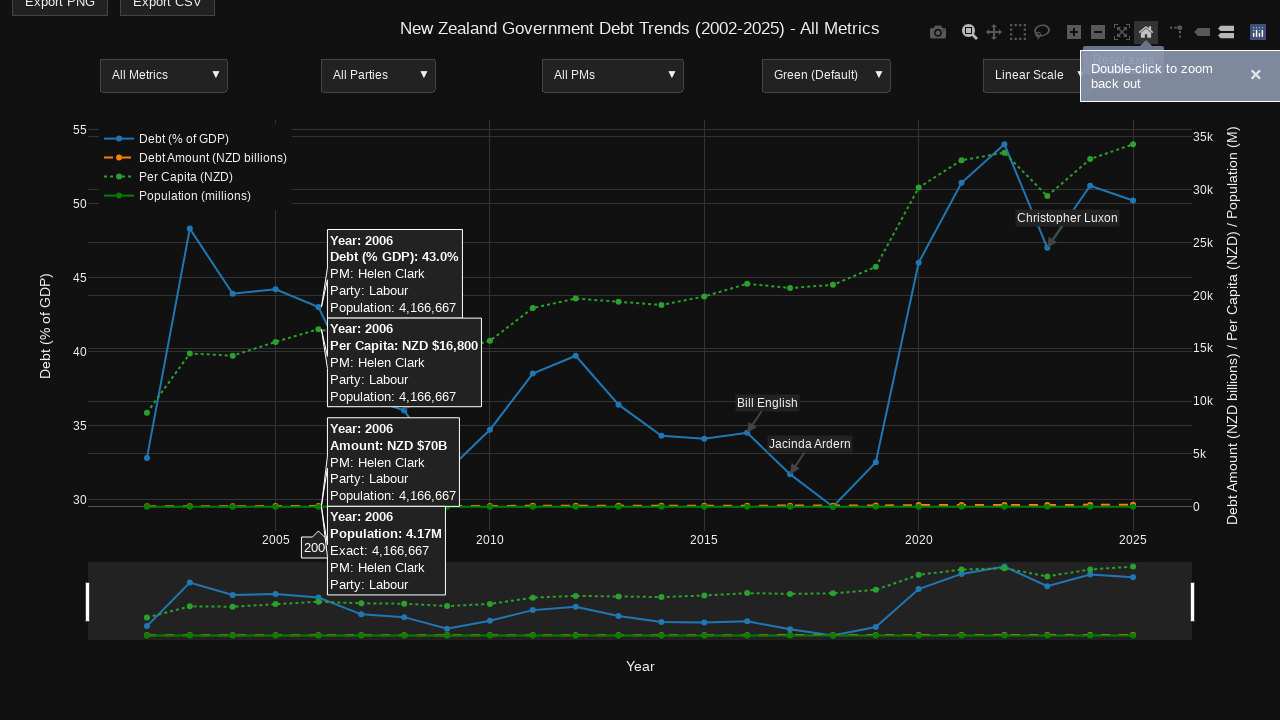

Pan button became visible
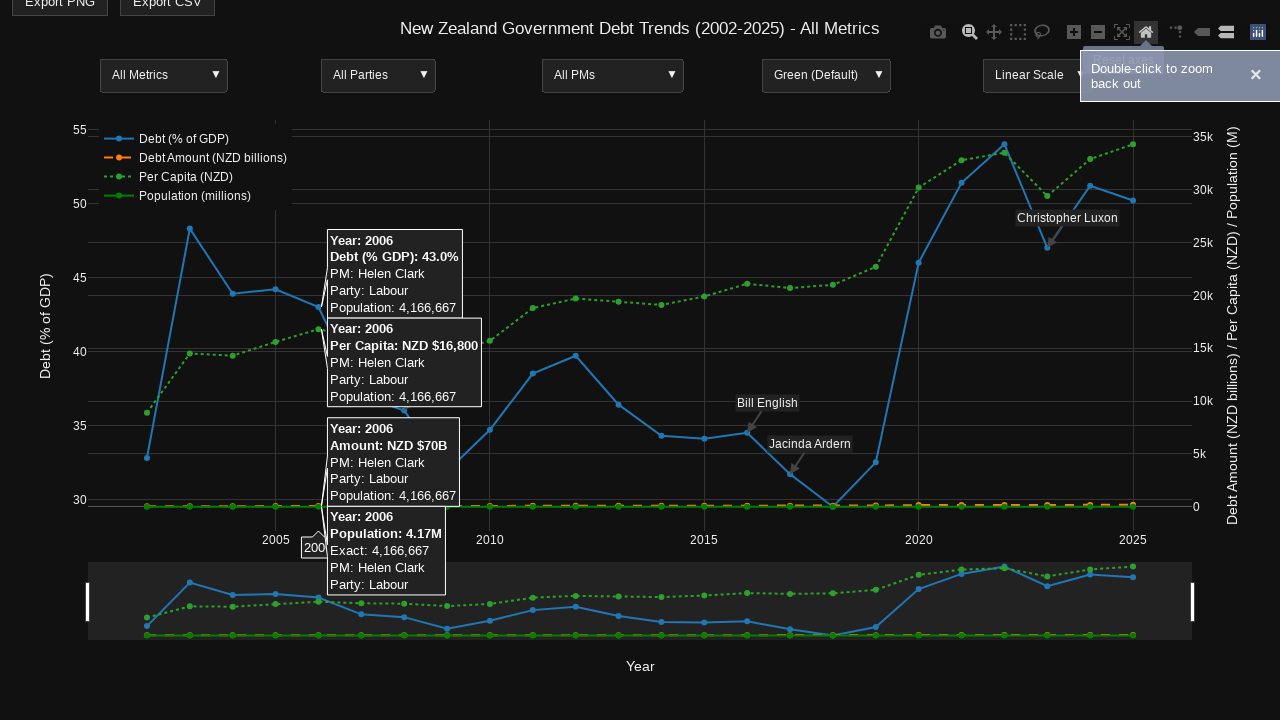

Clicked pan button to activate pan mode at (994, 32) on .modebar-btn[data-attr="dragmode"][data-val="pan"]
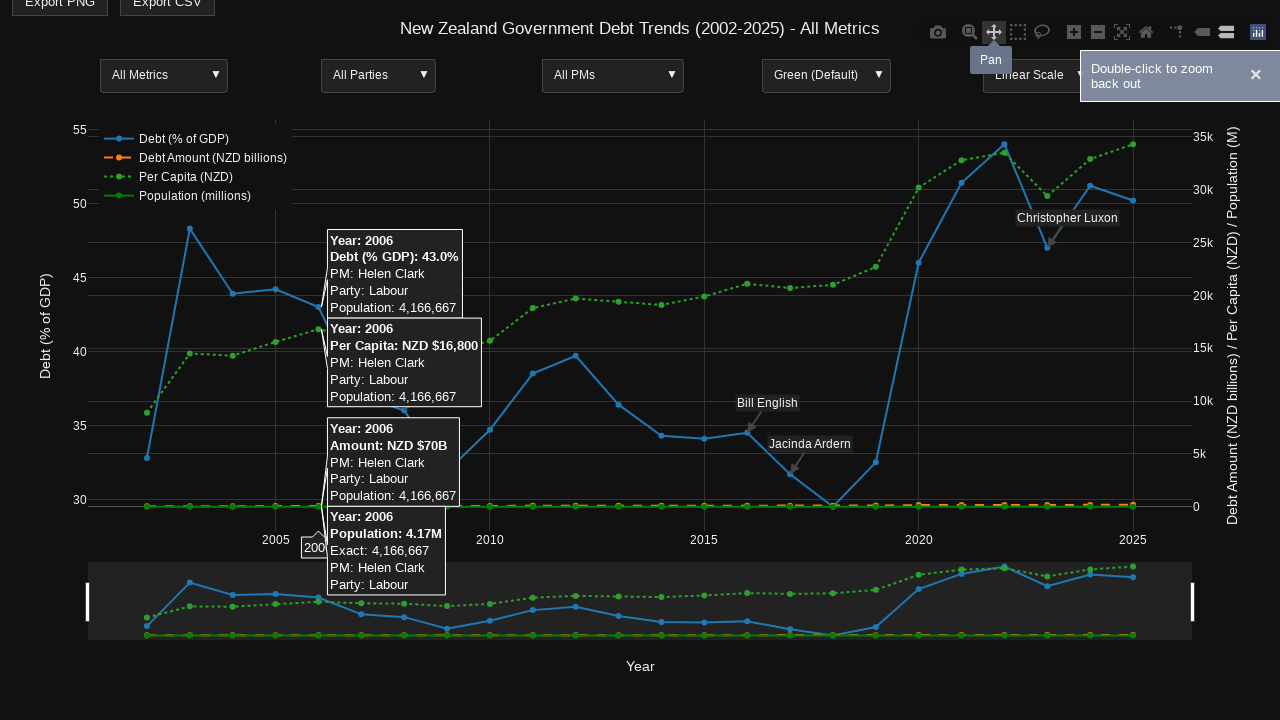

Plot container is still visible
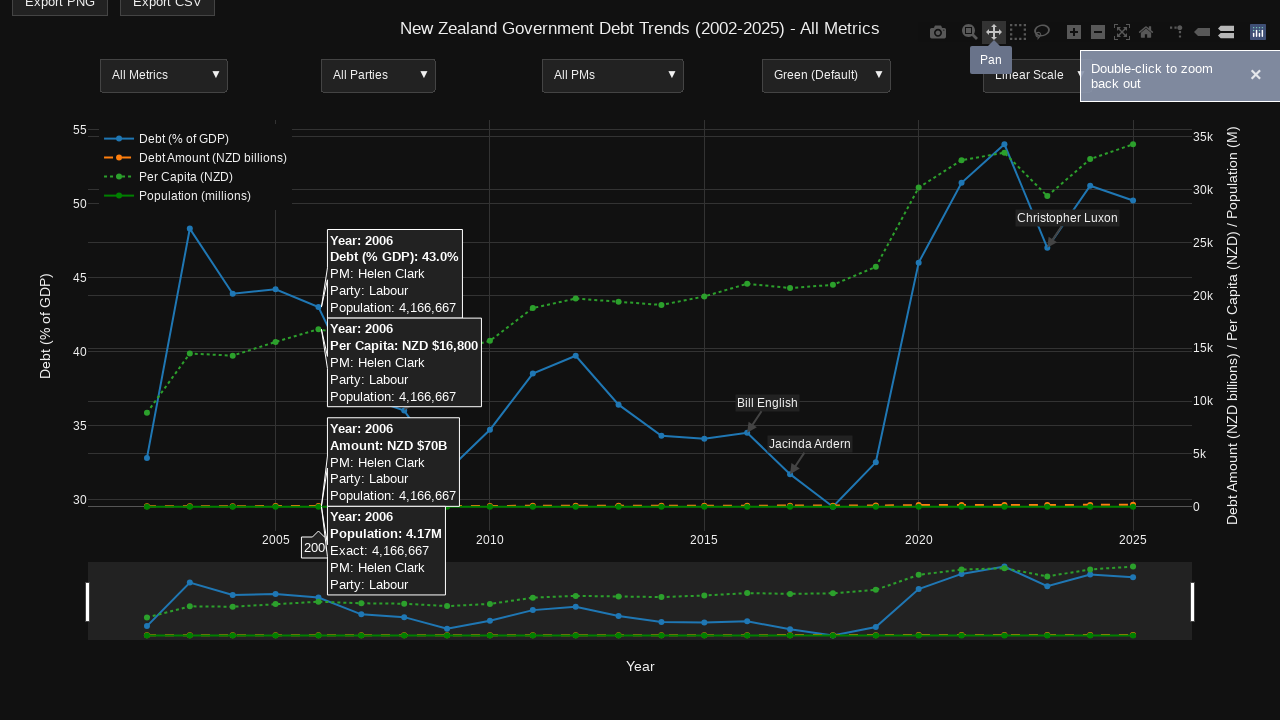

Drag layer became visible, confirming plot remains interactive
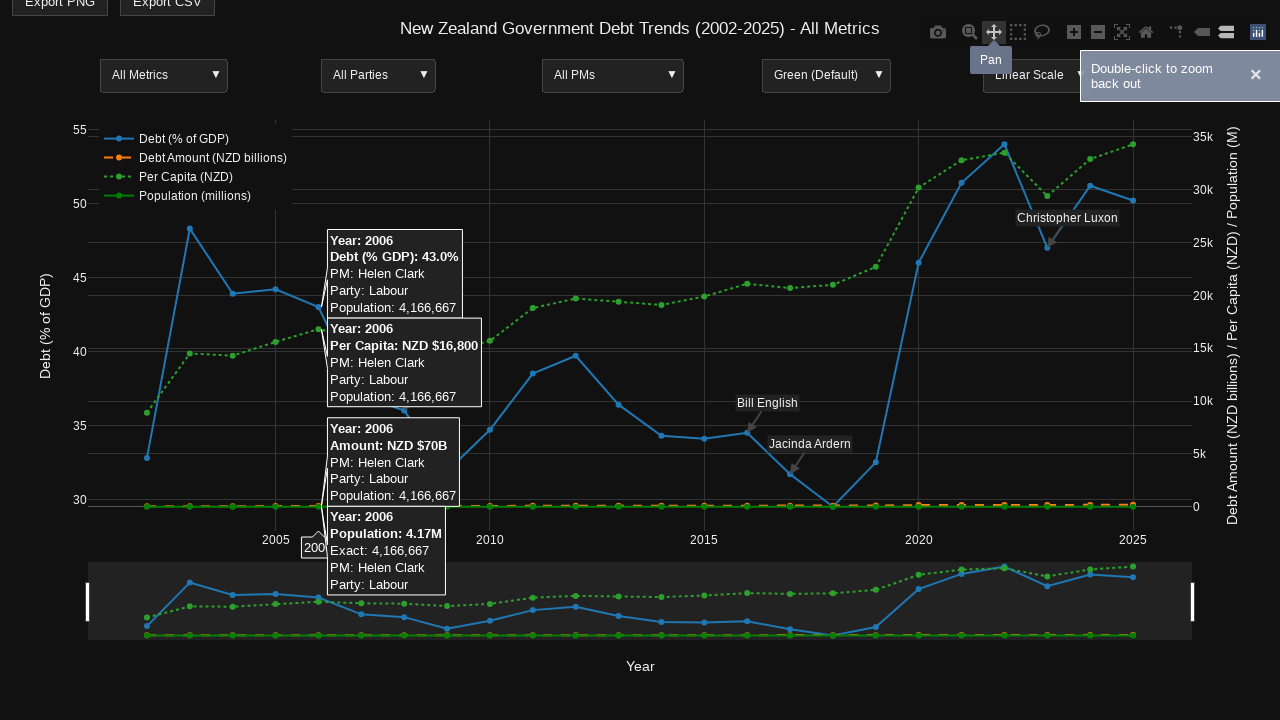

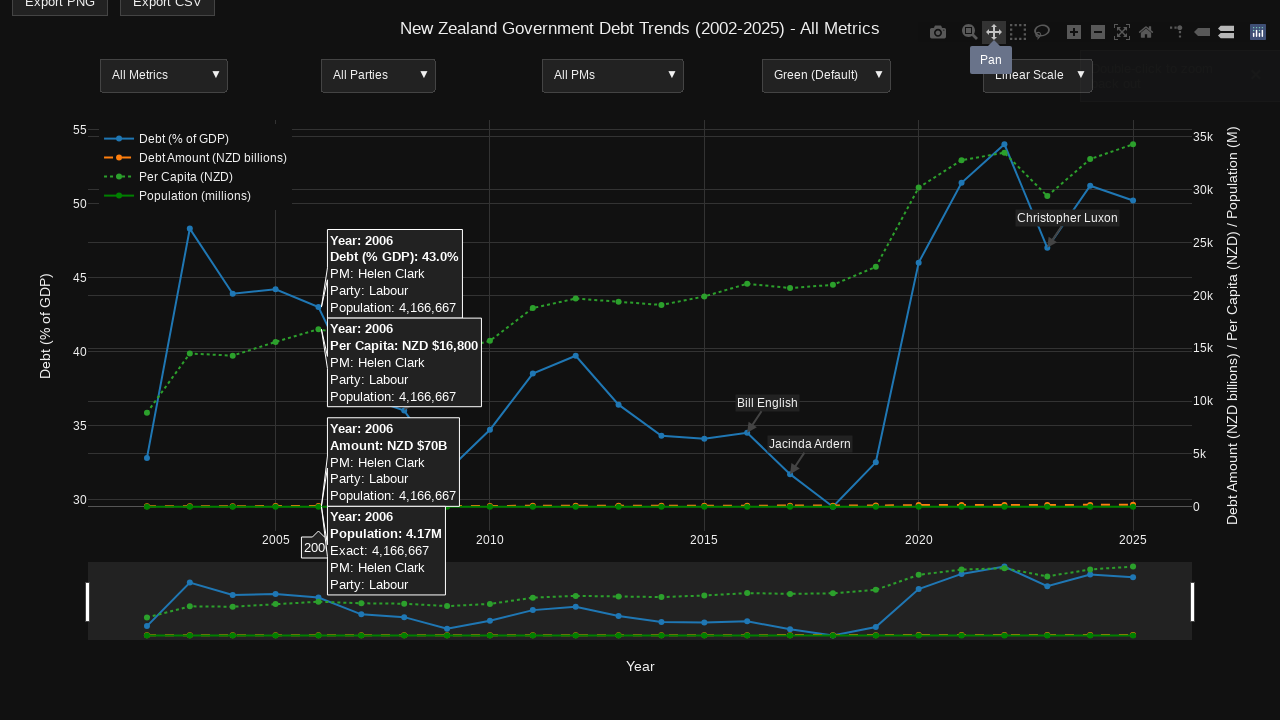